Navigates to a registration form demo page and interacts with checkbox elements by selecting all, selecting specific boxes, and selecting the first and third checkboxes

Starting URL: https://demo.automationtesting.in/Register.html

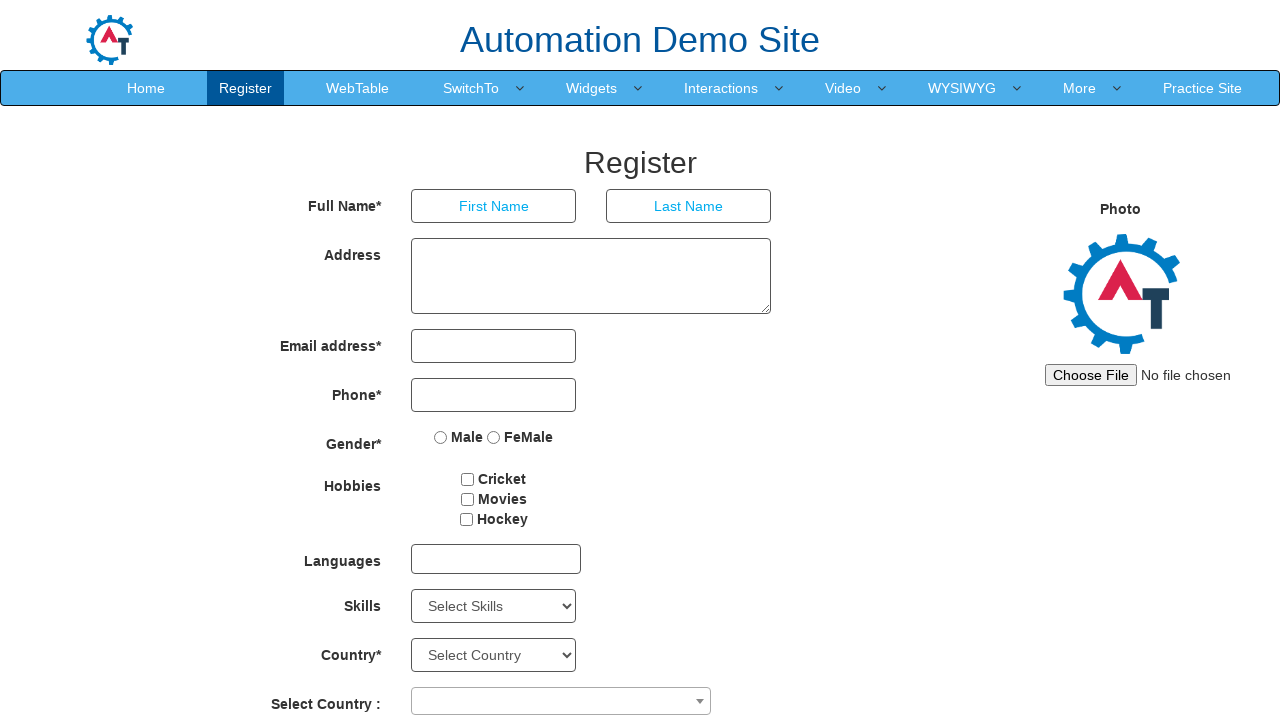

Navigated to registration form demo page
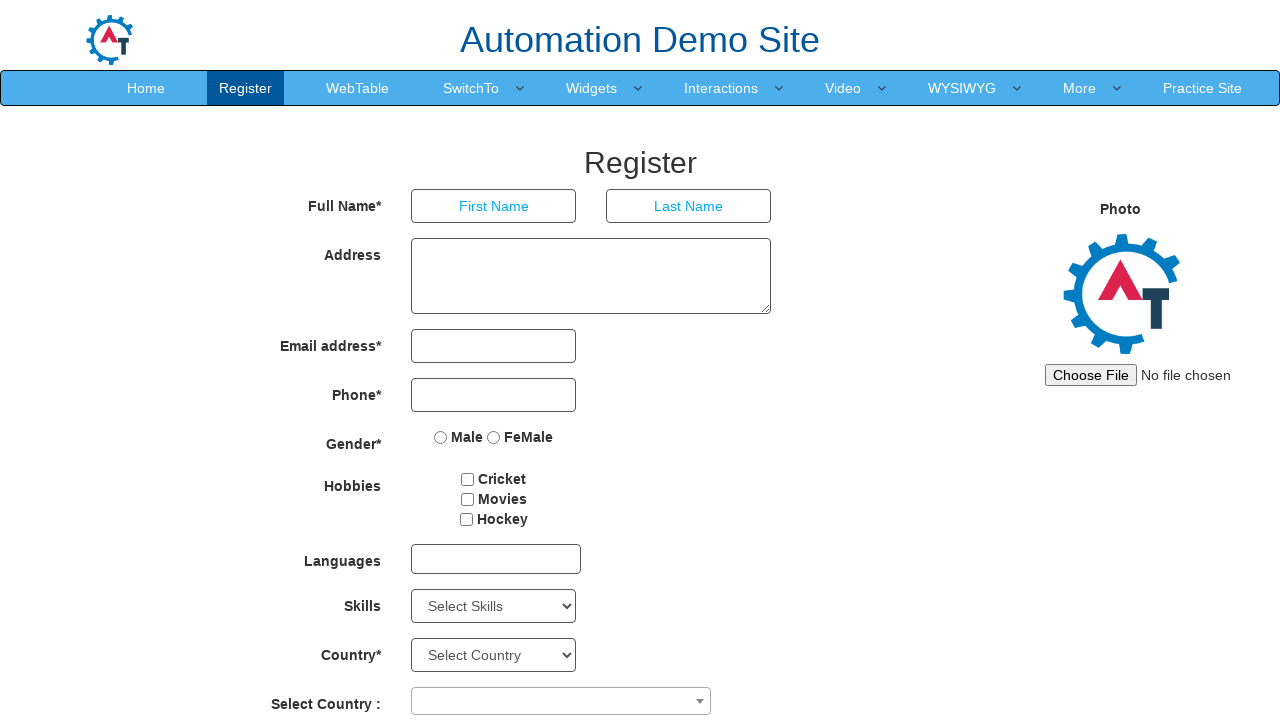

Checkbox elements loaded on page
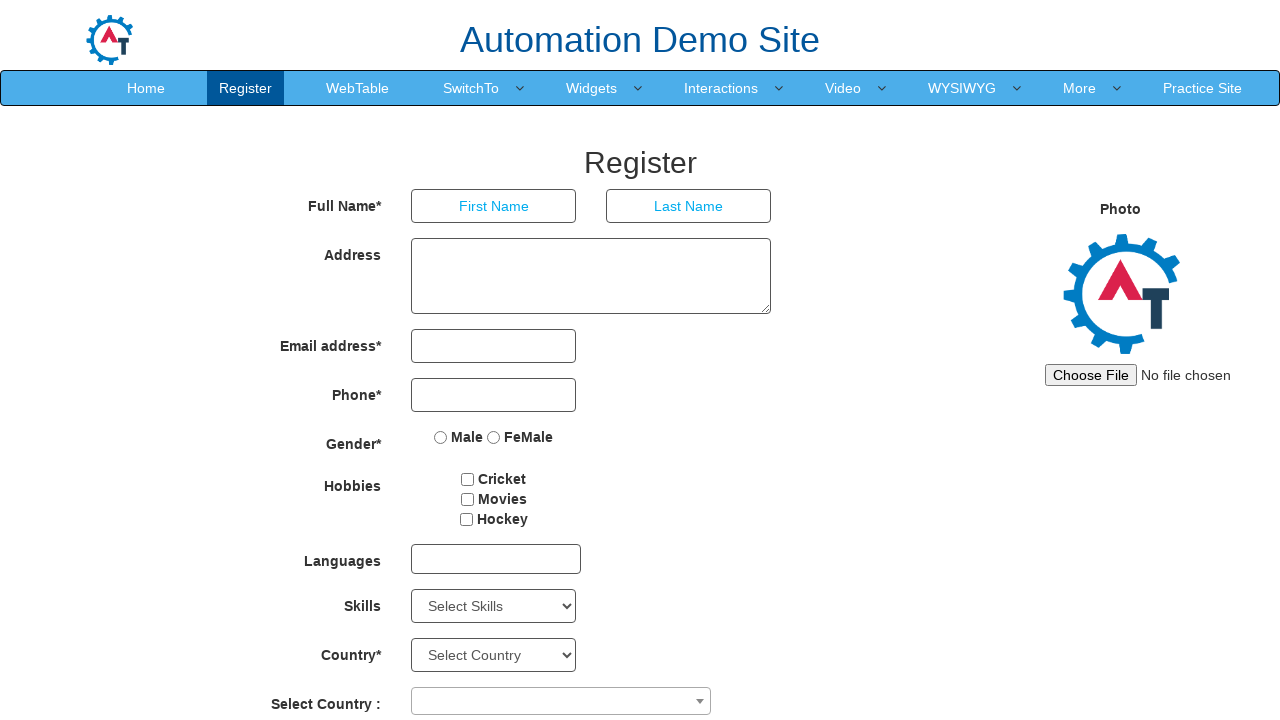

Found 3 checkboxes on page
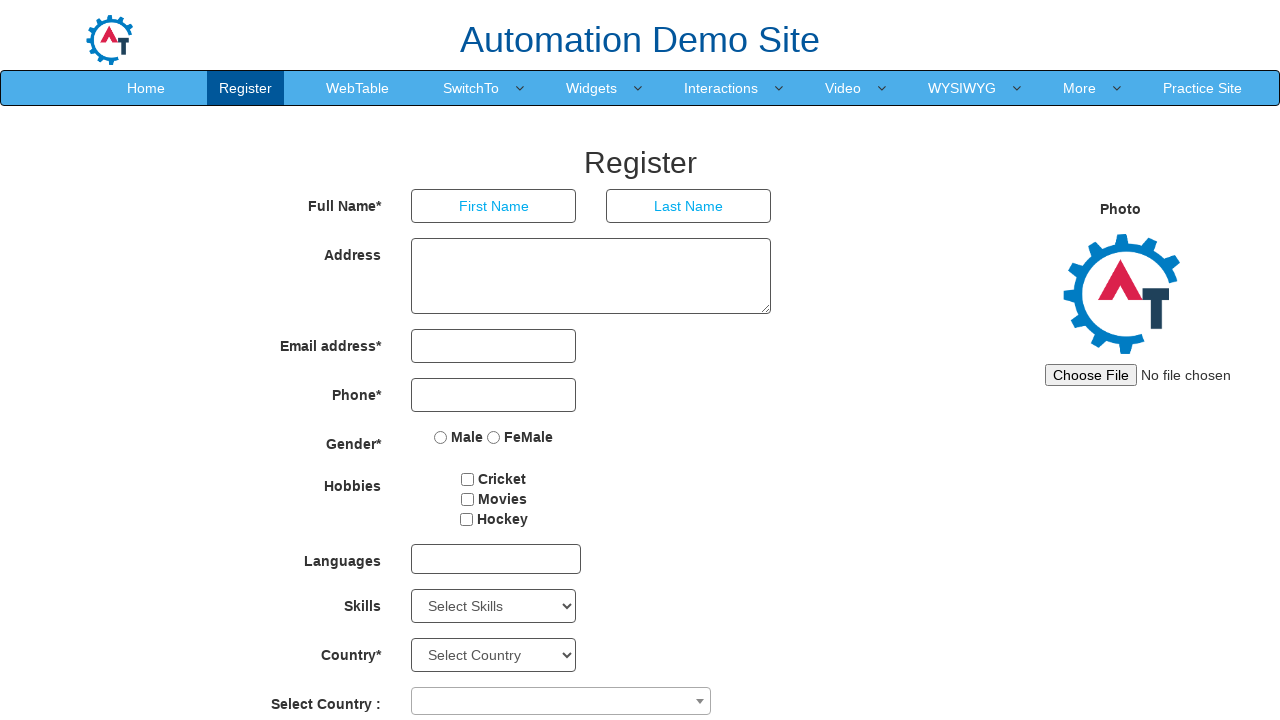

Selected checkbox 1 of 3 at (468, 479) on input[type='checkbox'] >> nth=0
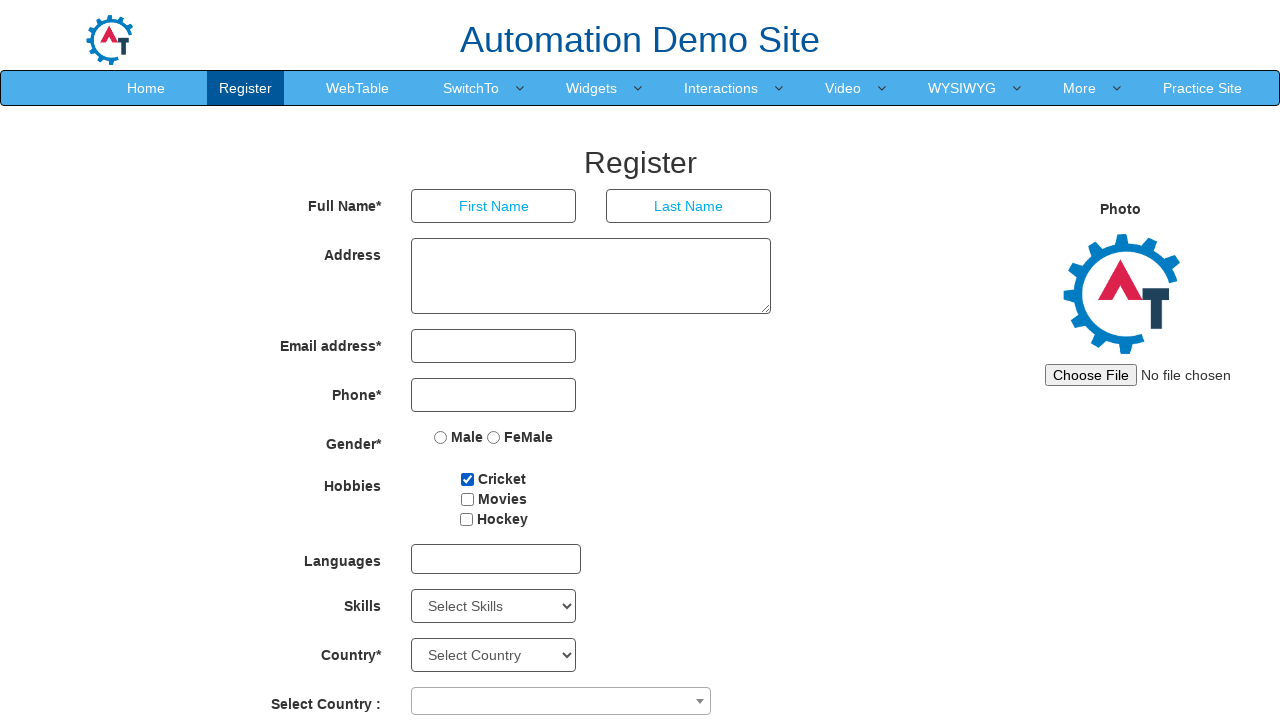

Selected checkbox 2 of 3 at (467, 499) on input[type='checkbox'] >> nth=1
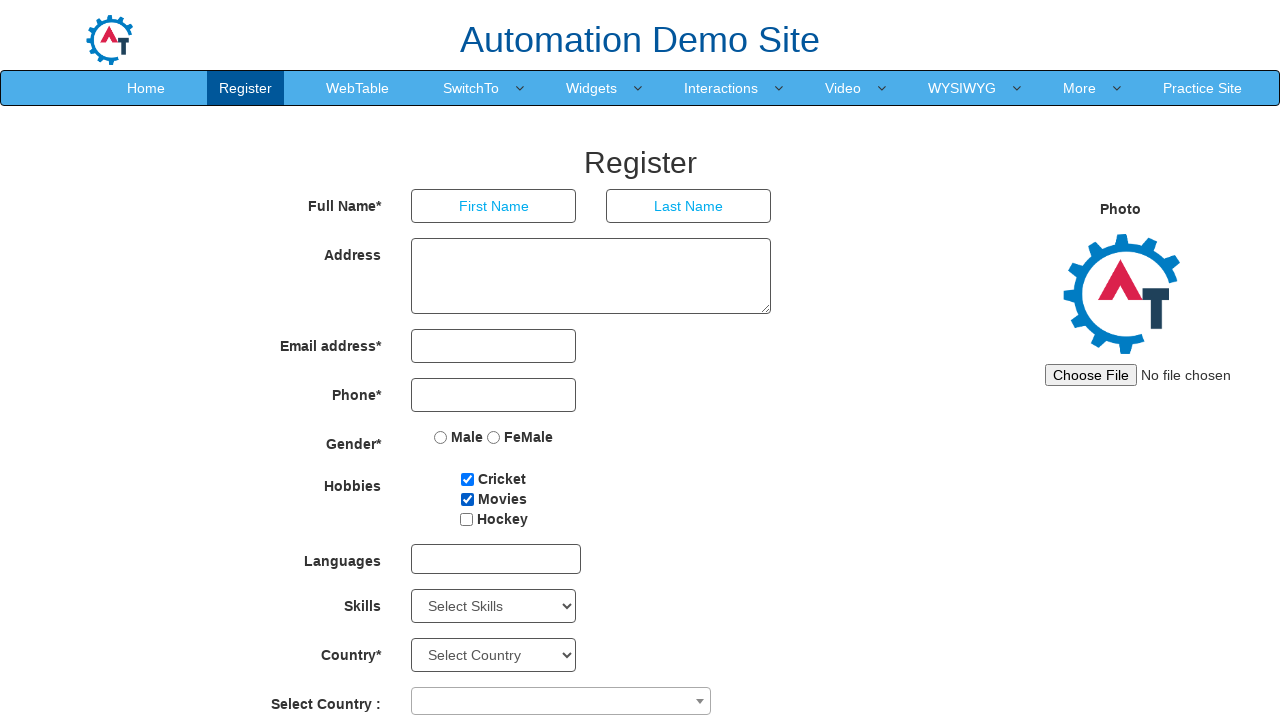

Selected checkbox 3 of 3 at (466, 519) on input[type='checkbox'] >> nth=2
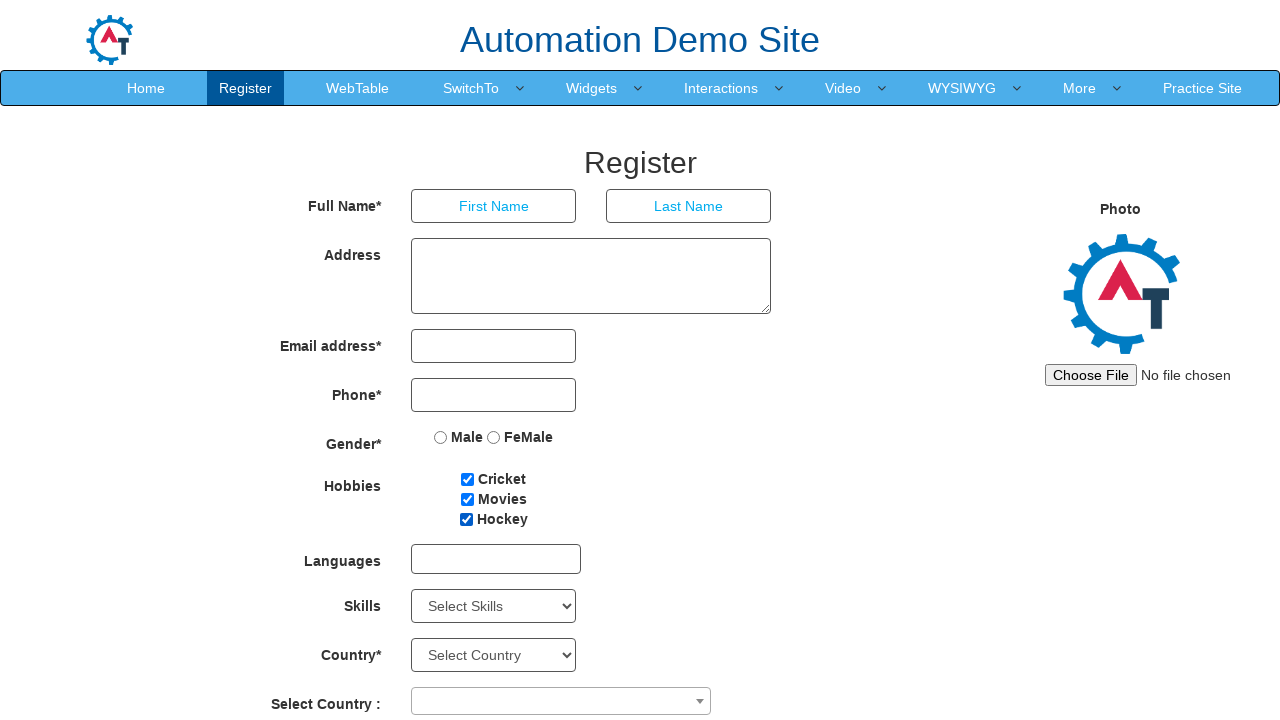

Deselected checkbox 1 of 3 at (468, 479) on input[type='checkbox'] >> nth=0
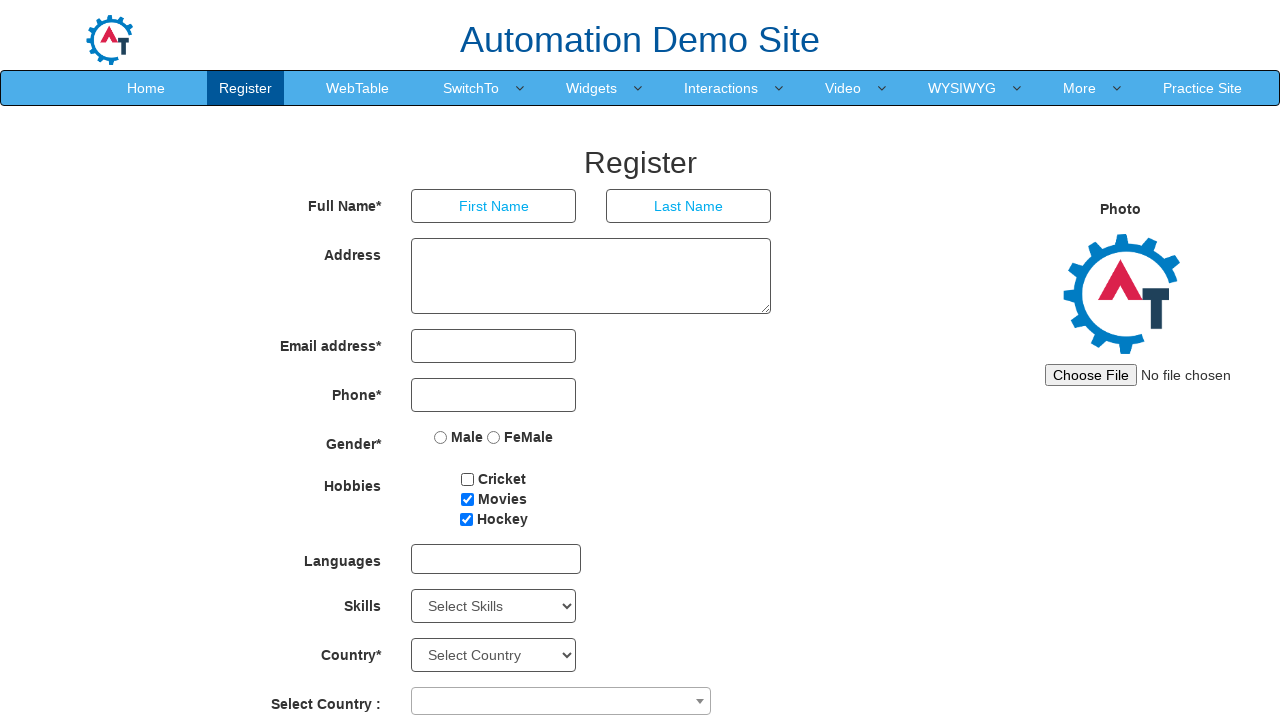

Deselected checkbox 2 of 3 at (467, 499) on input[type='checkbox'] >> nth=1
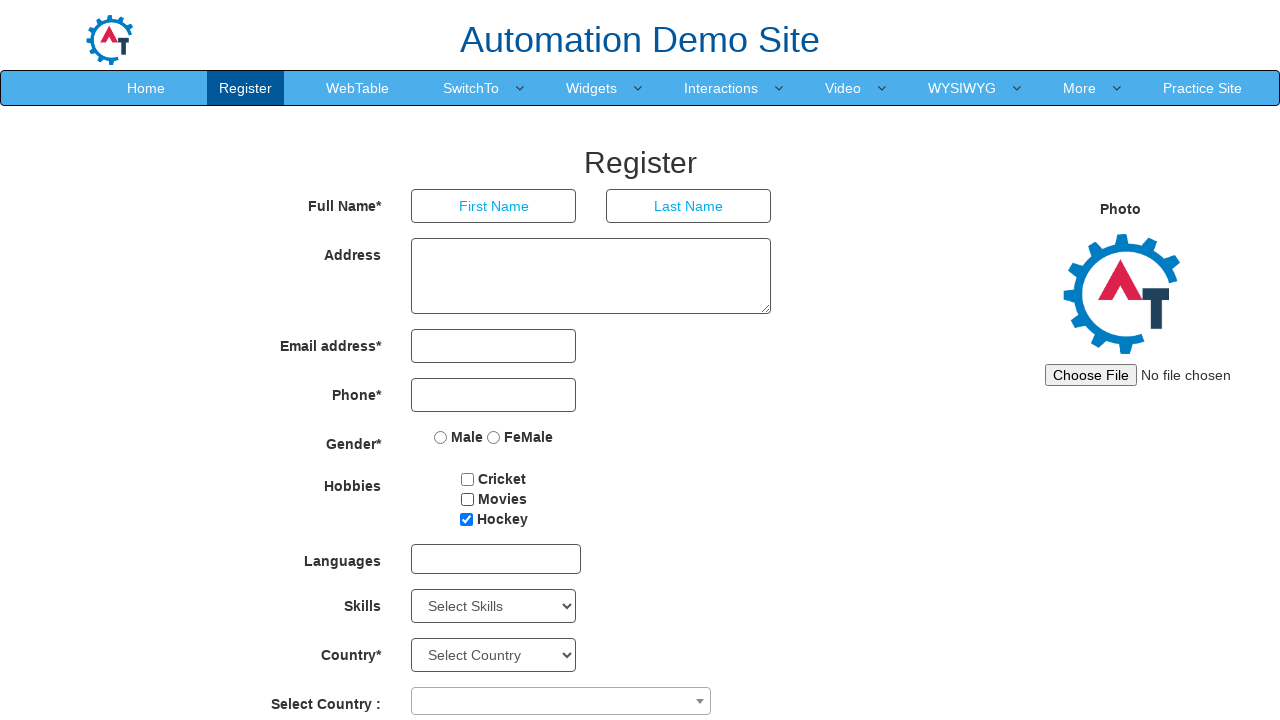

Deselected checkbox 3 of 3 at (466, 519) on input[type='checkbox'] >> nth=2
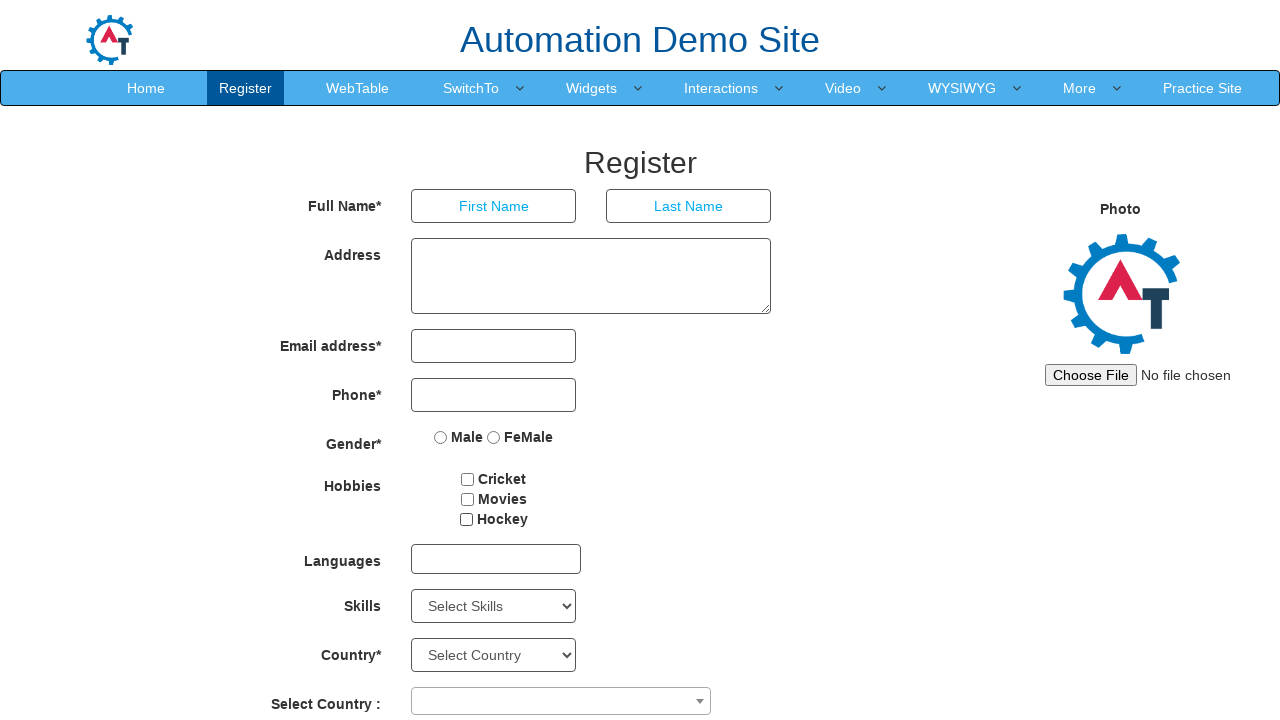

Selected first checkbox at (468, 479) on input[type='checkbox'] >> nth=0
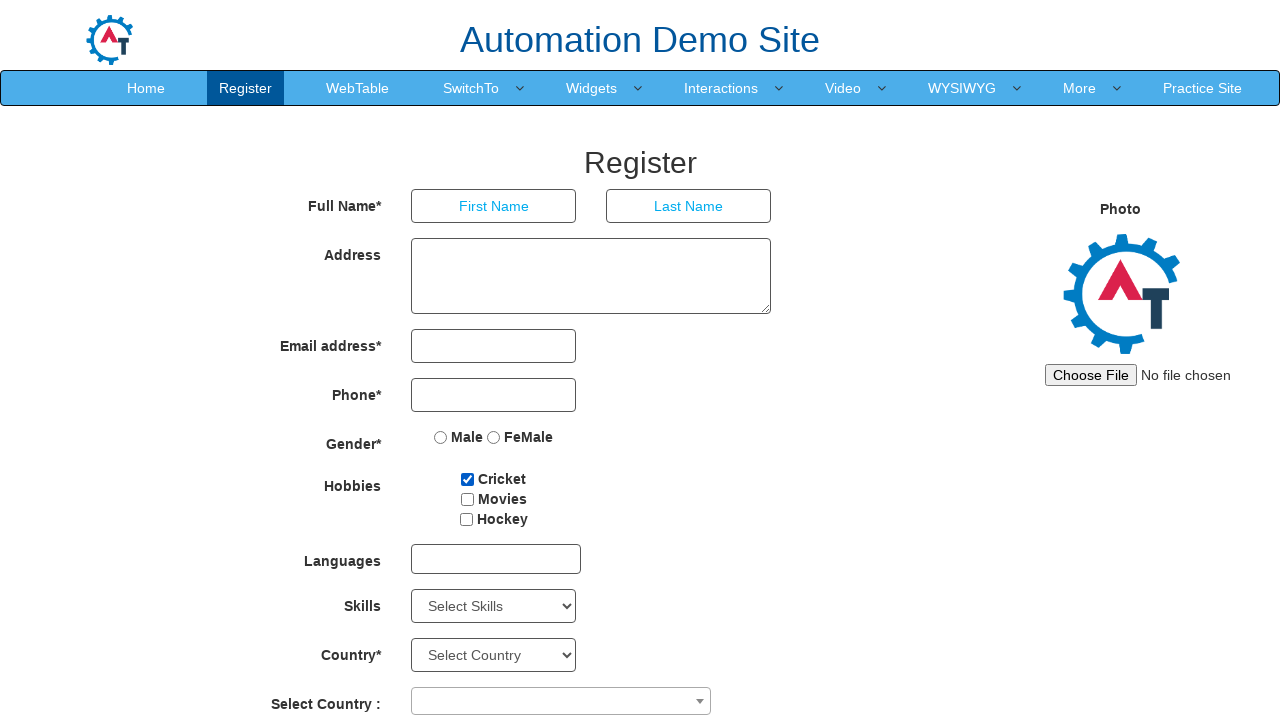

Selected third checkbox at (466, 519) on input[type='checkbox'] >> nth=2
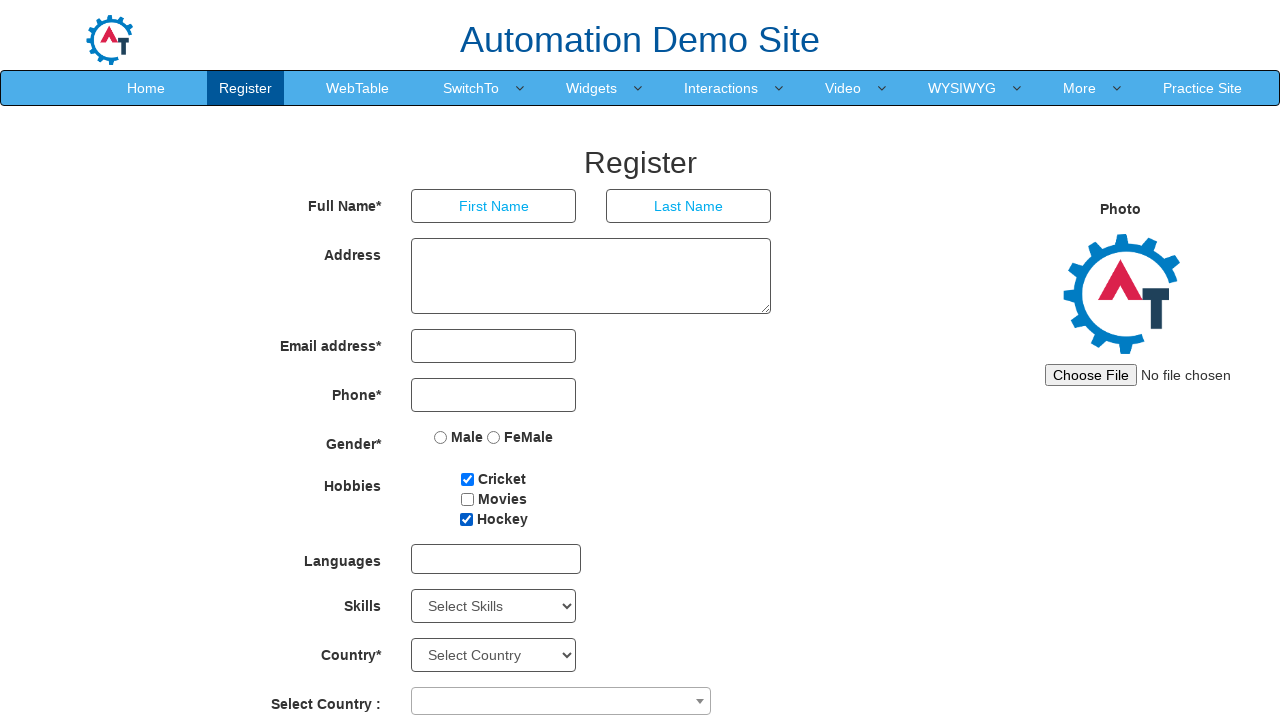

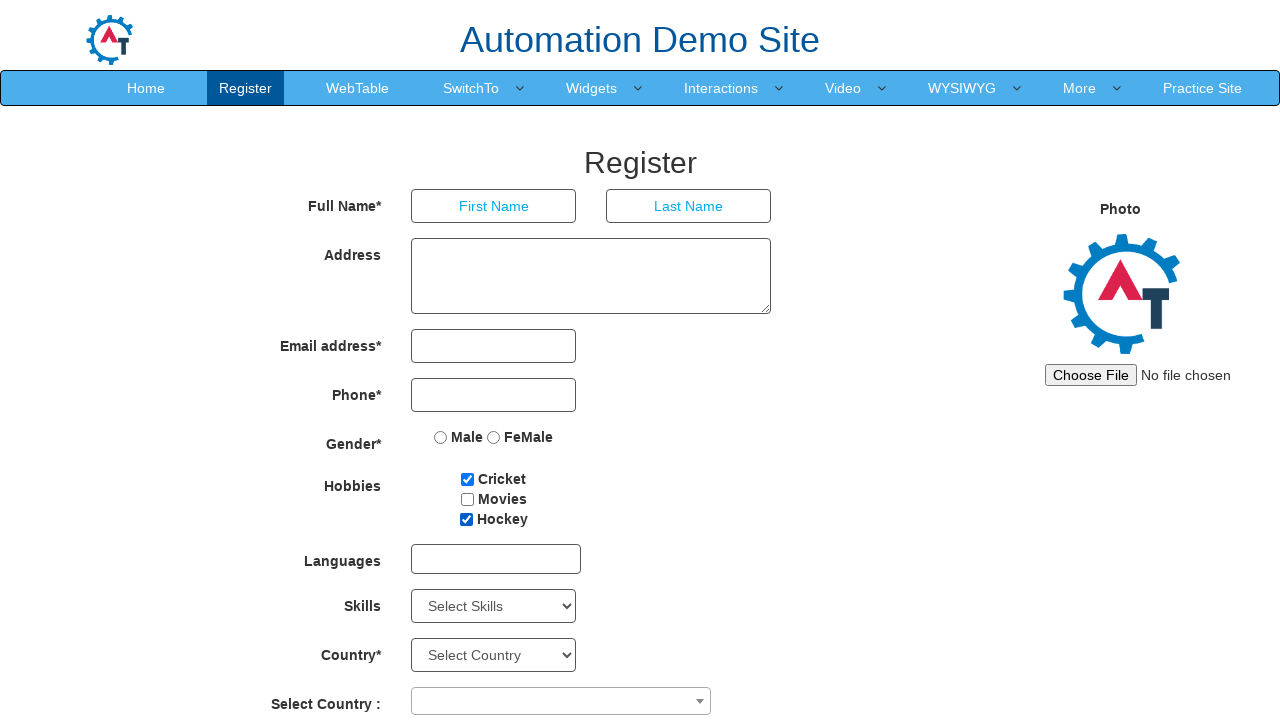